Tests a math challenge form by extracting a value from an image attribute, calculating a result using logarithmic and trigonometric functions, filling in the answer, checking checkboxes, and submitting the form

Starting URL: http://suninjuly.github.io/get_attribute.html

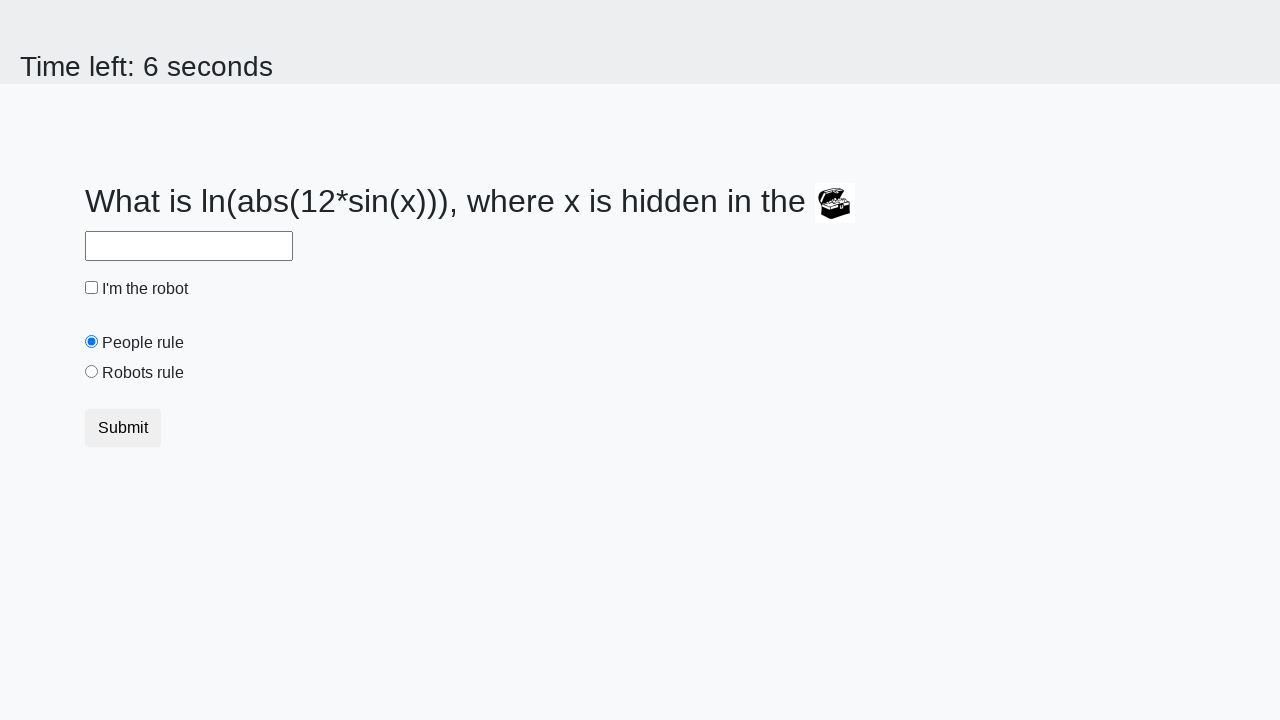

Located the image element containing the math challenge
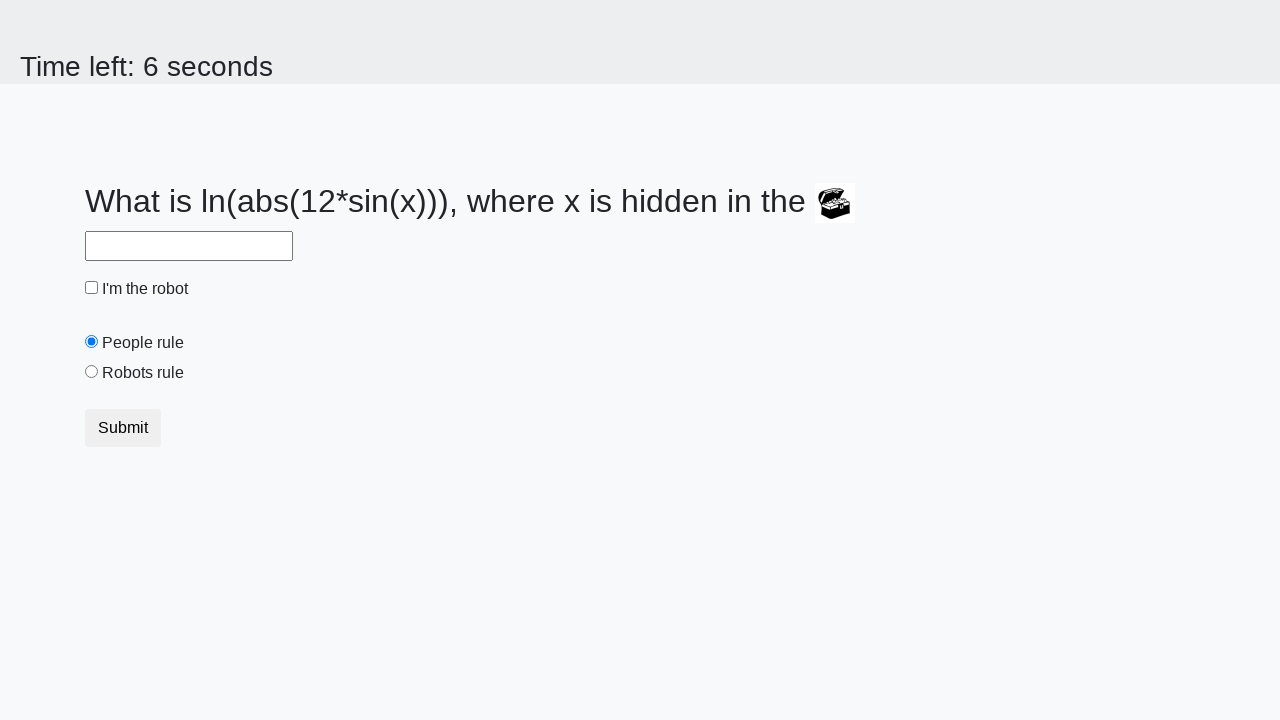

Extracted valuex attribute from image: 262
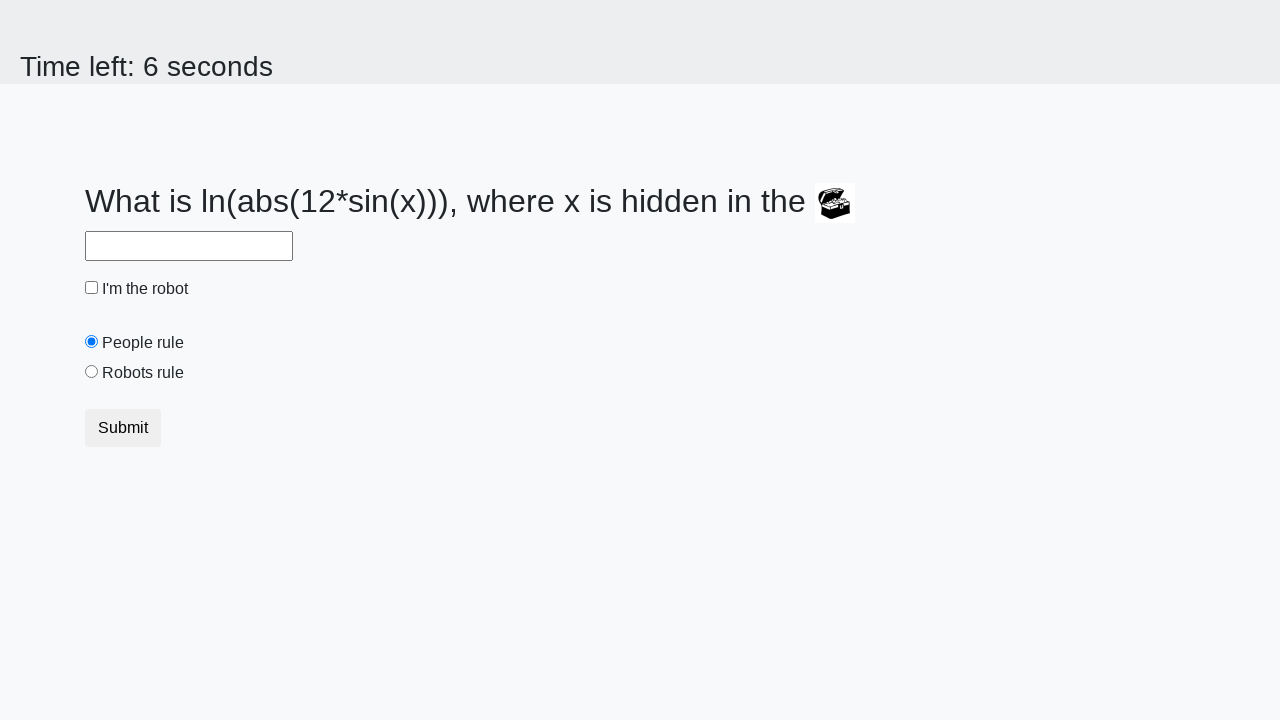

Calculated answer using logarithmic and trigonometric functions: 2.431813536194025
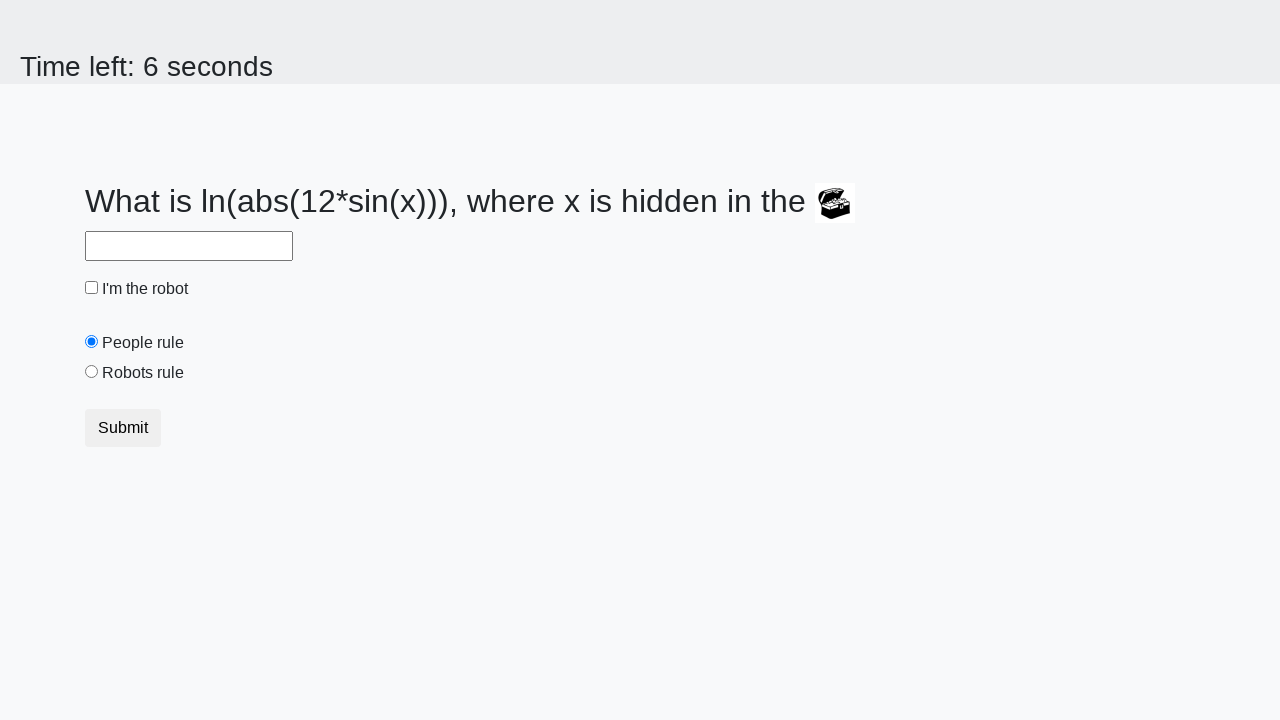

Filled answer field with calculated value: 2.431813536194025 on #answer
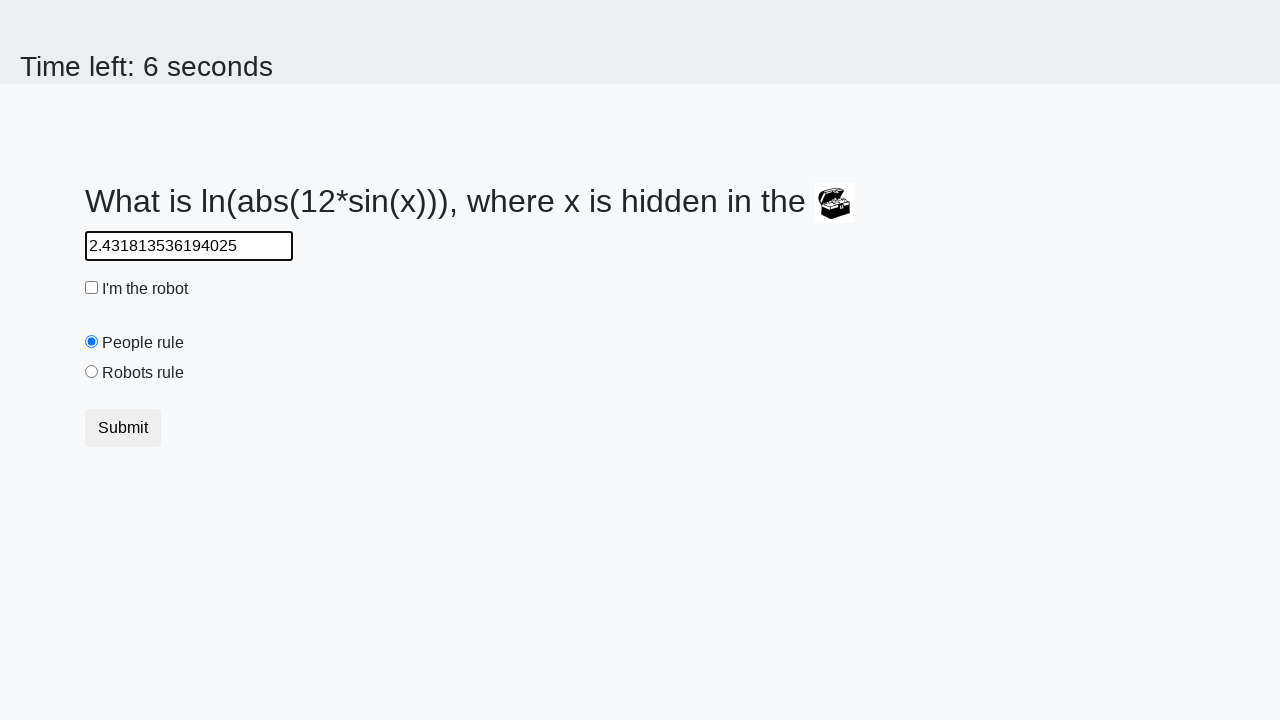

Checked the robot checkbox at (92, 288) on #robotCheckbox
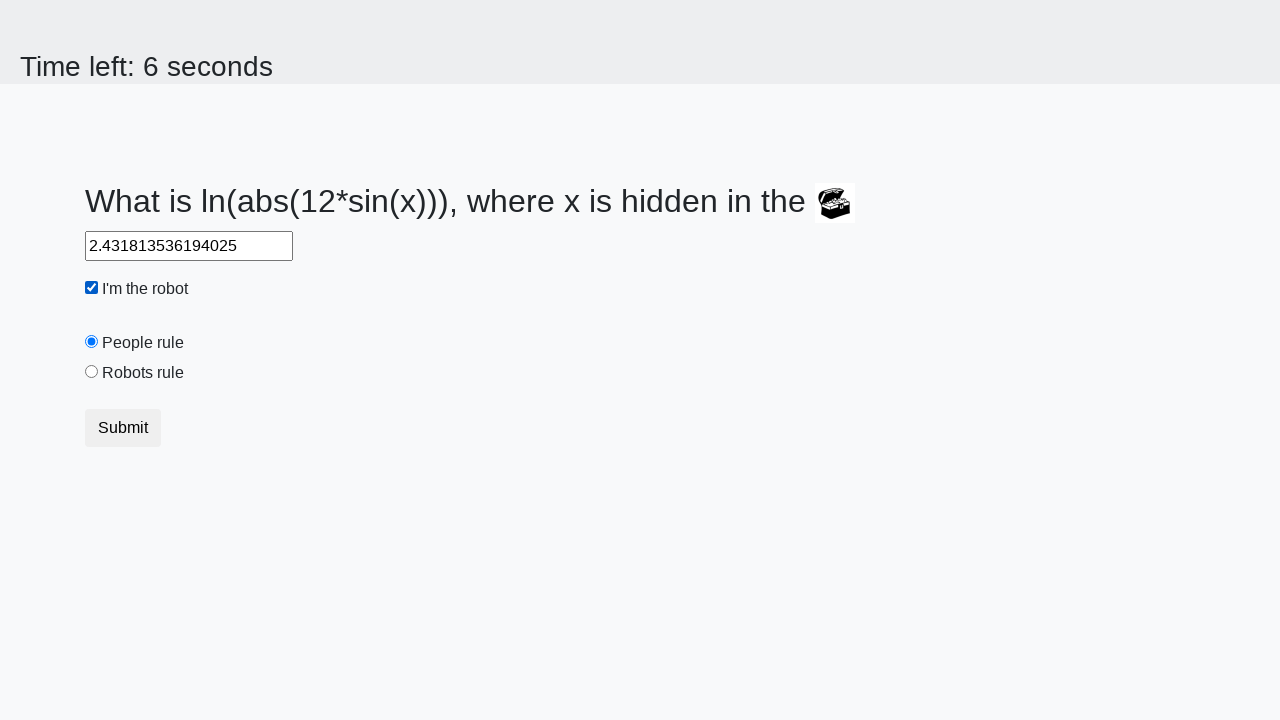

Checked the robots rule checkbox at (92, 372) on #robotsRule
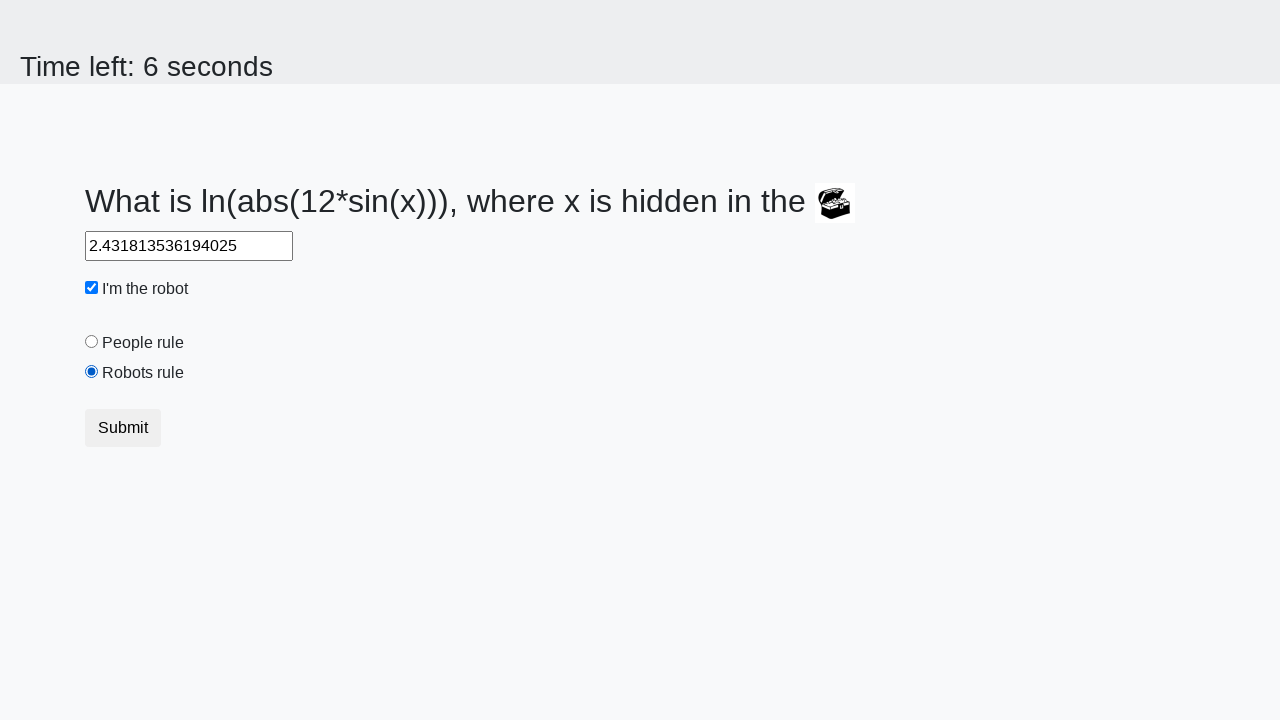

Clicked the Submit button to complete the form at (123, 428) on xpath=//button[text()='Submit']
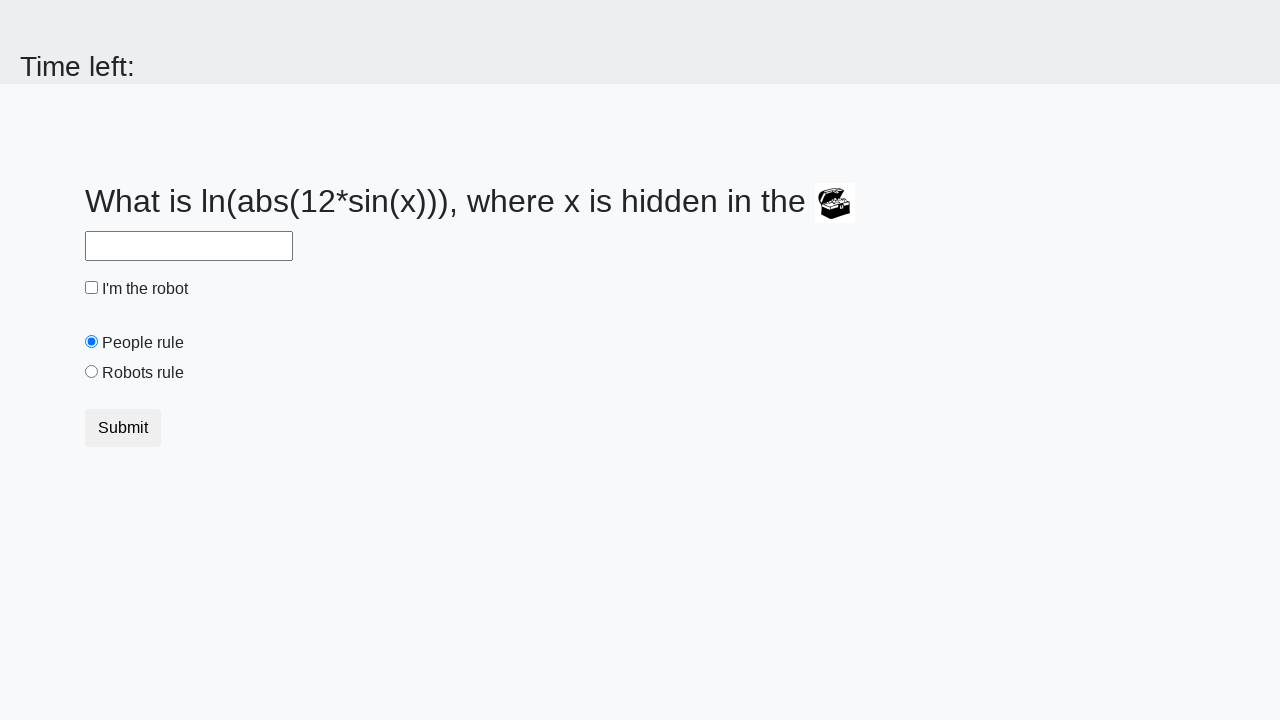

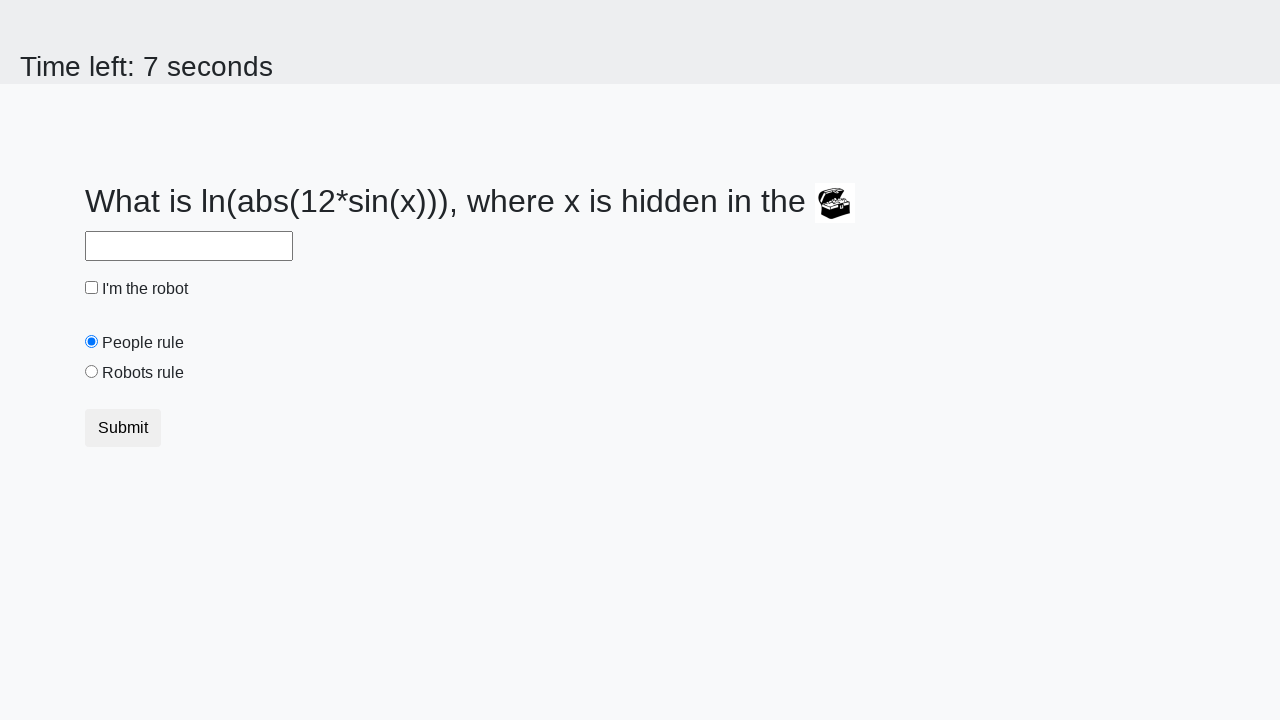